Tests a slow calculator application by setting a delay value, performing an addition operation (7+8), and verifying the result equals 15

Starting URL: https://bonigarcia.dev/selenium-webdriver-java/slow-calculator.html

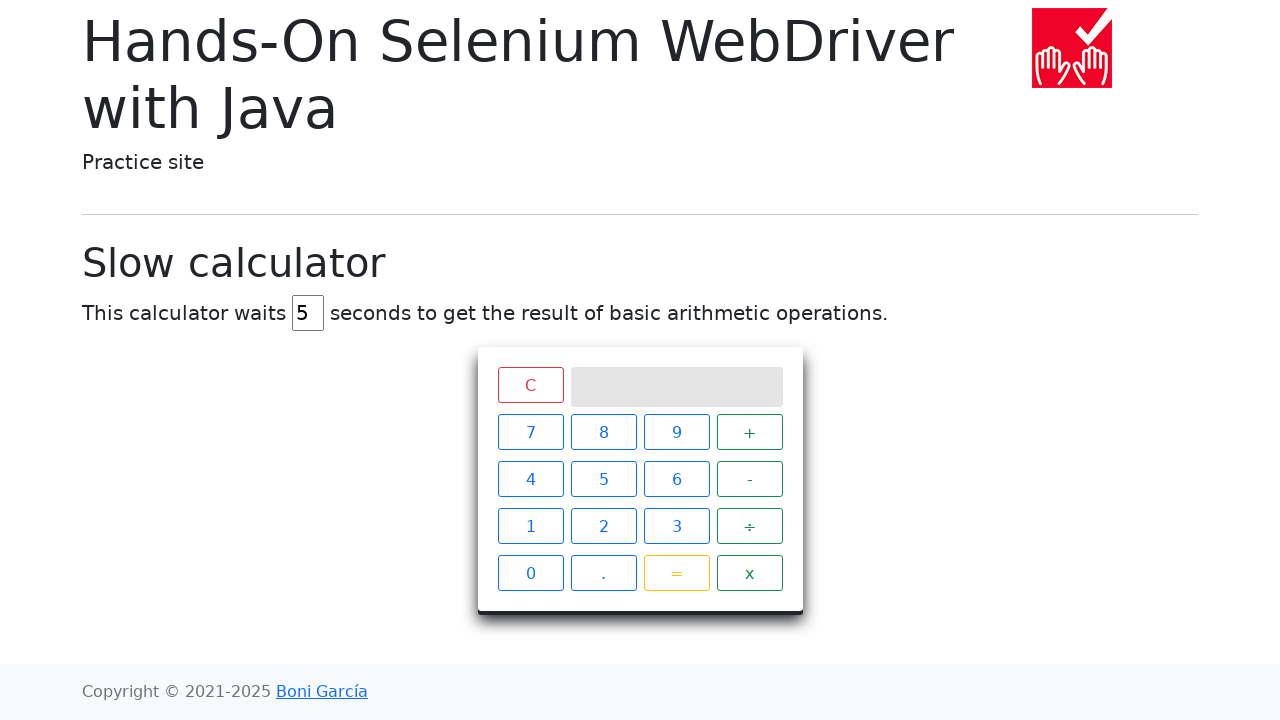

Cleared the delay input field on #delay
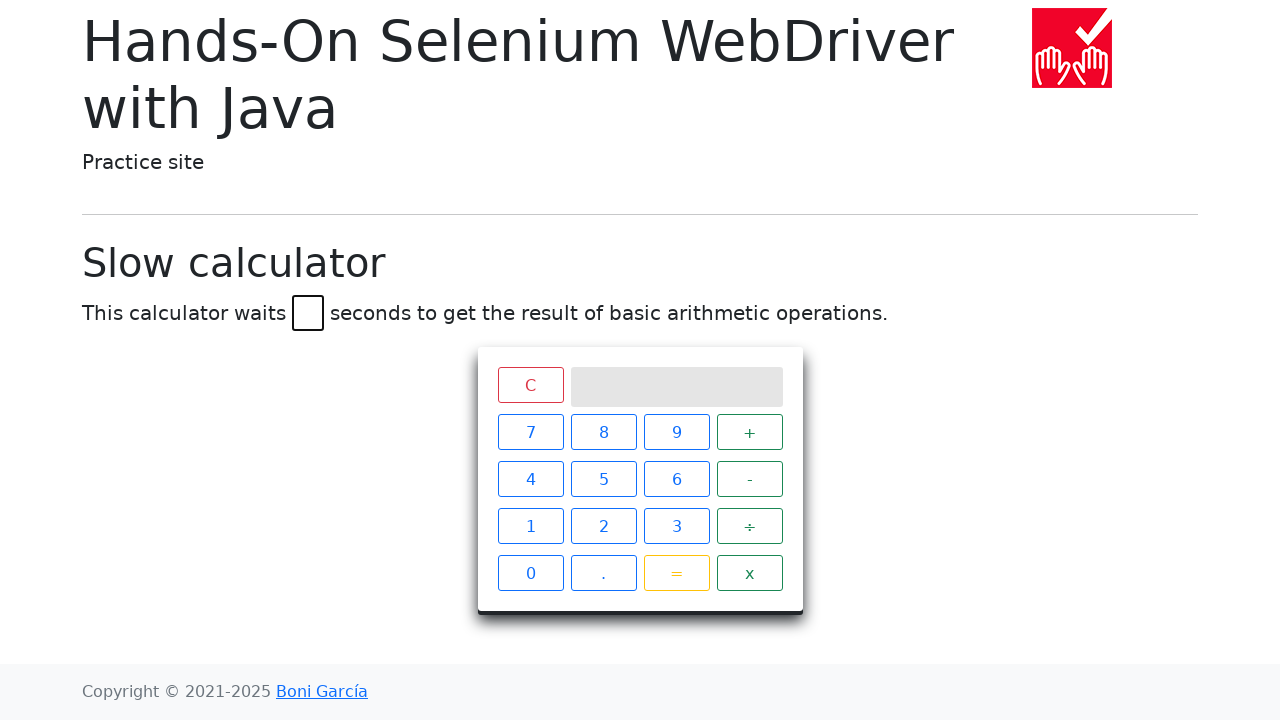

Set delay value to 45 seconds on #delay
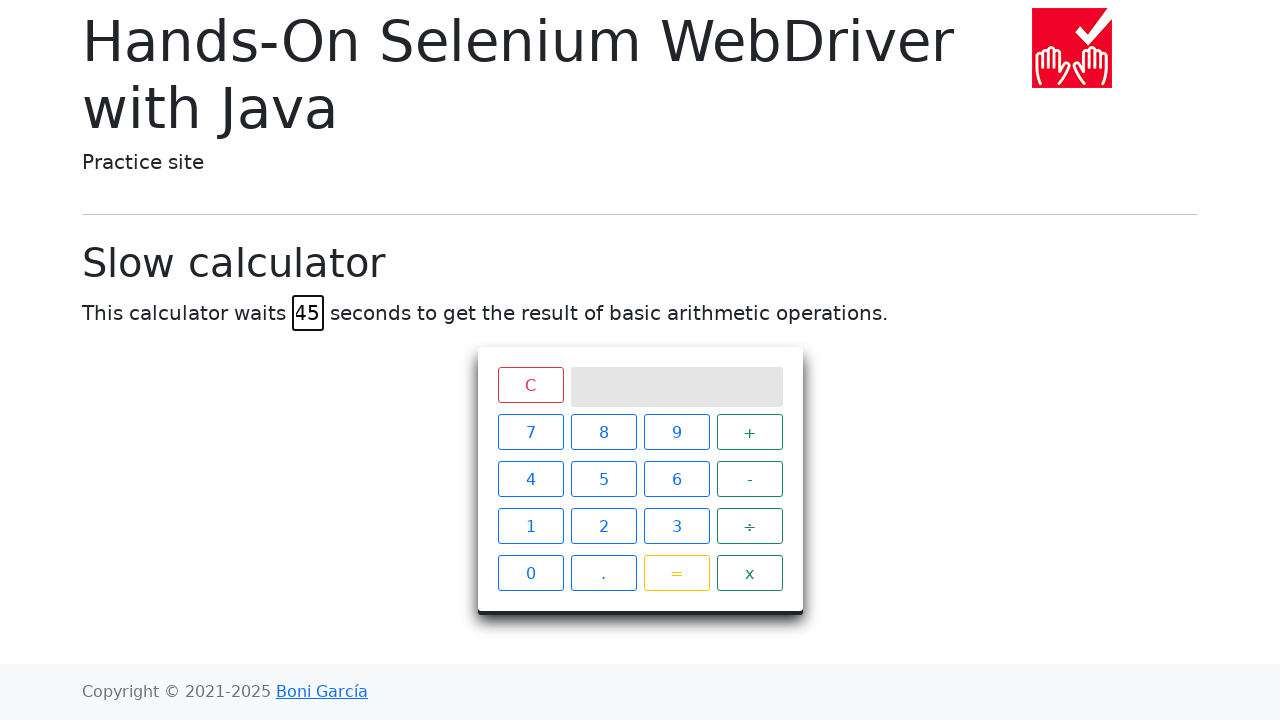

Clicked number 7 at (530, 432) on xpath=//span[text()='7']
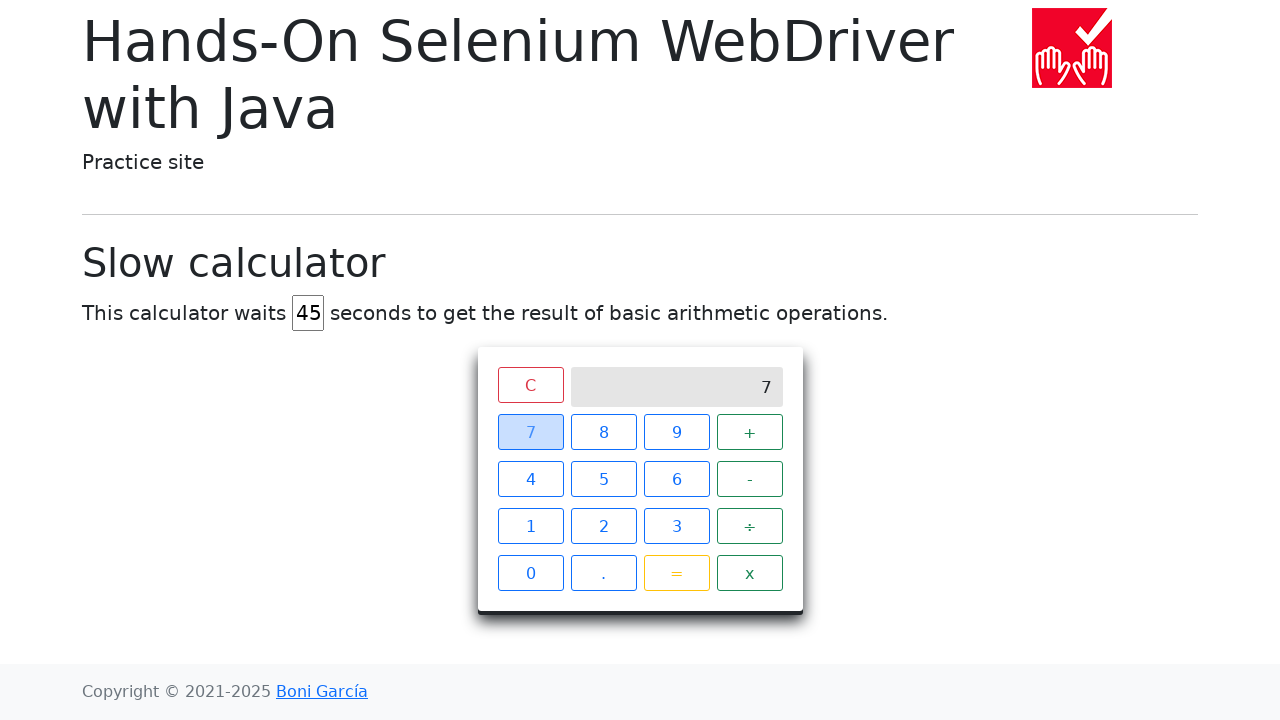

Clicked plus operator at (750, 432) on xpath=//span[text()='+']
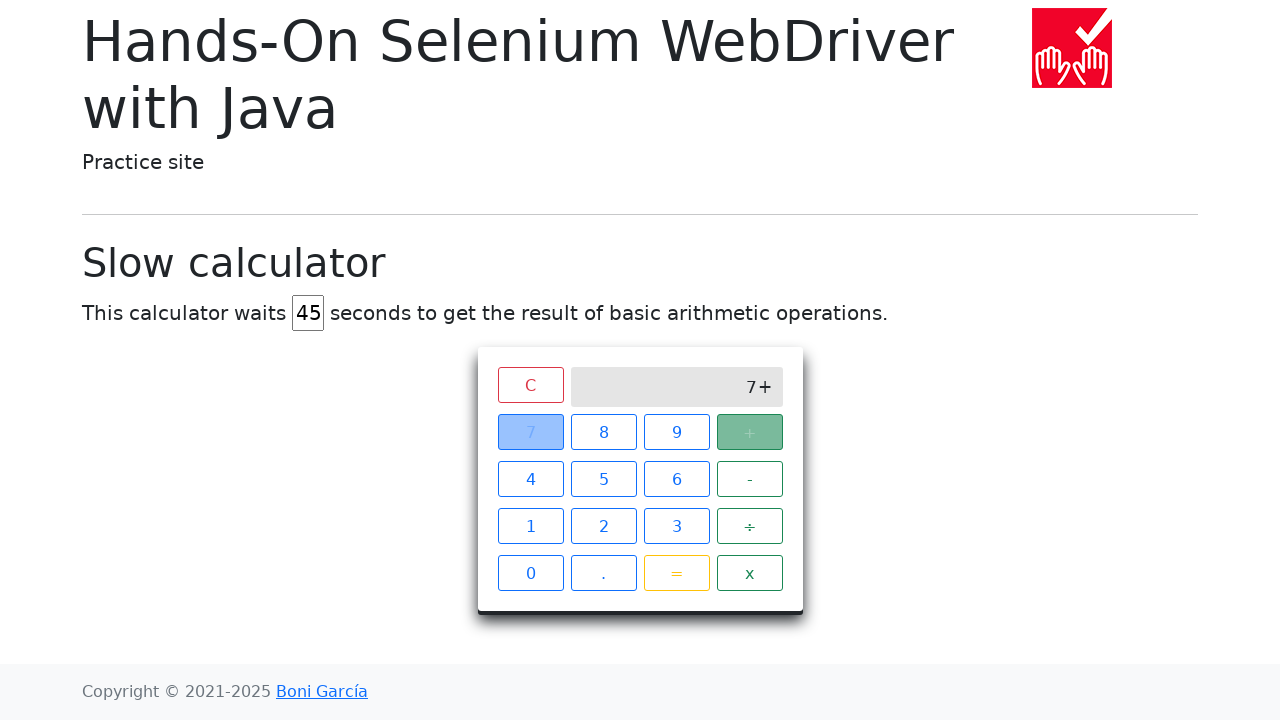

Clicked number 8 at (604, 432) on xpath=//span[text()='8']
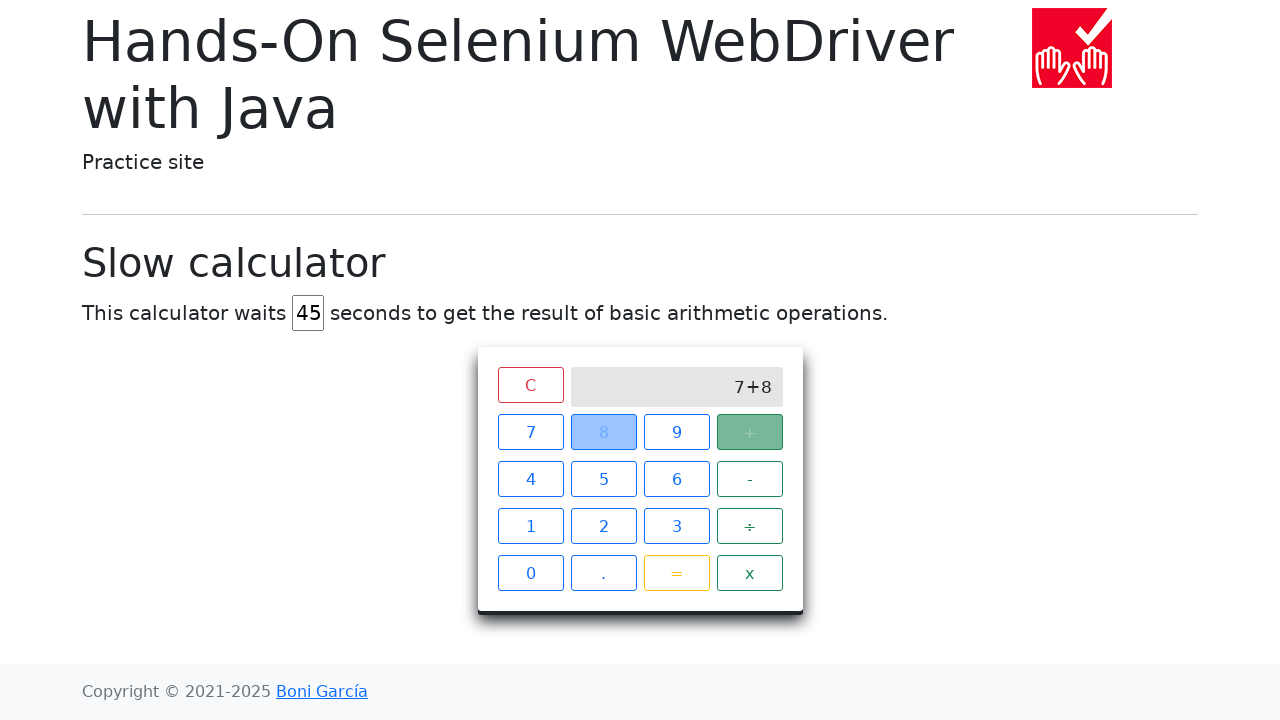

Clicked equals button to perform calculation at (676, 573) on xpath=//span[text()='=']
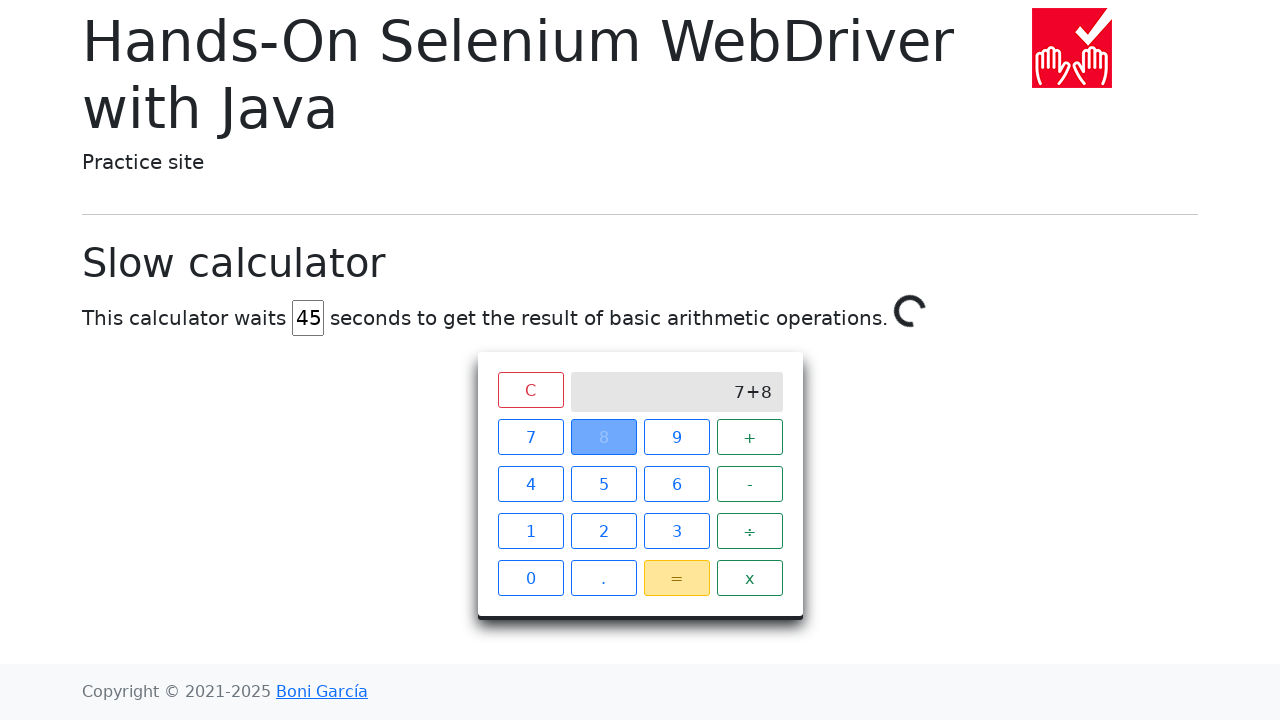

Waited for calculator result to display (7 + 8 = 15)
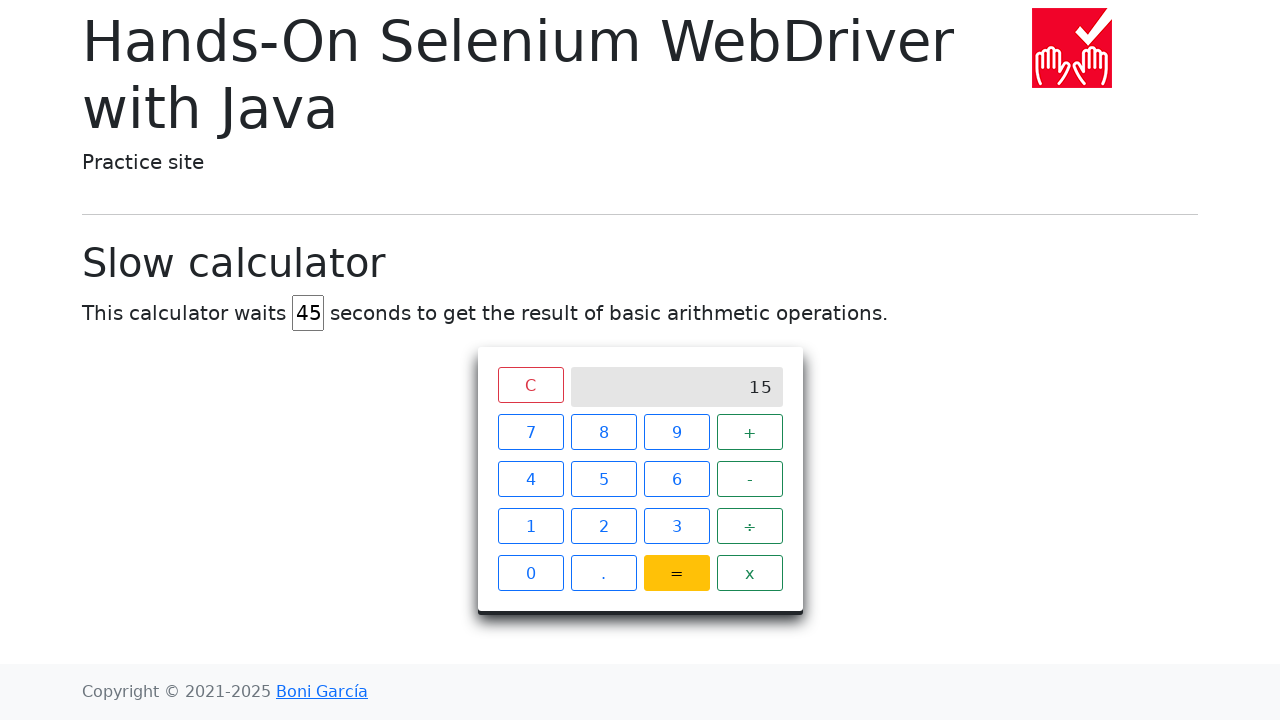

Verified calculator result equals 15
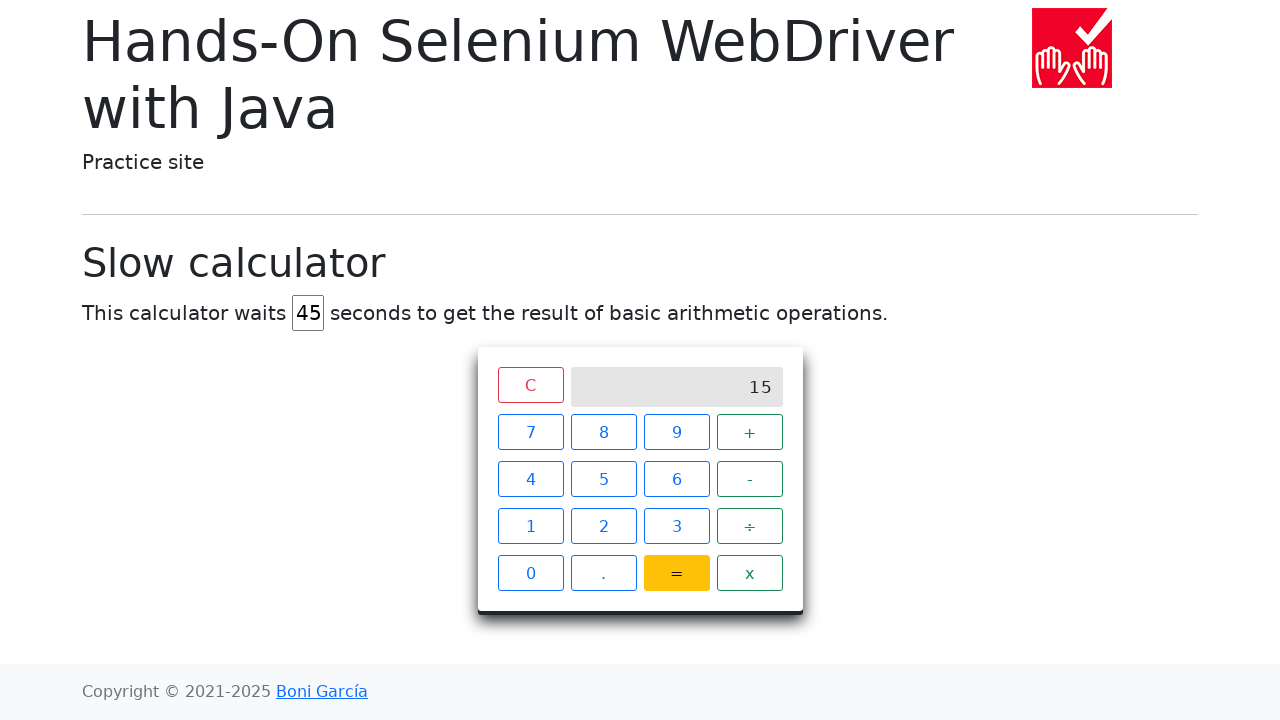

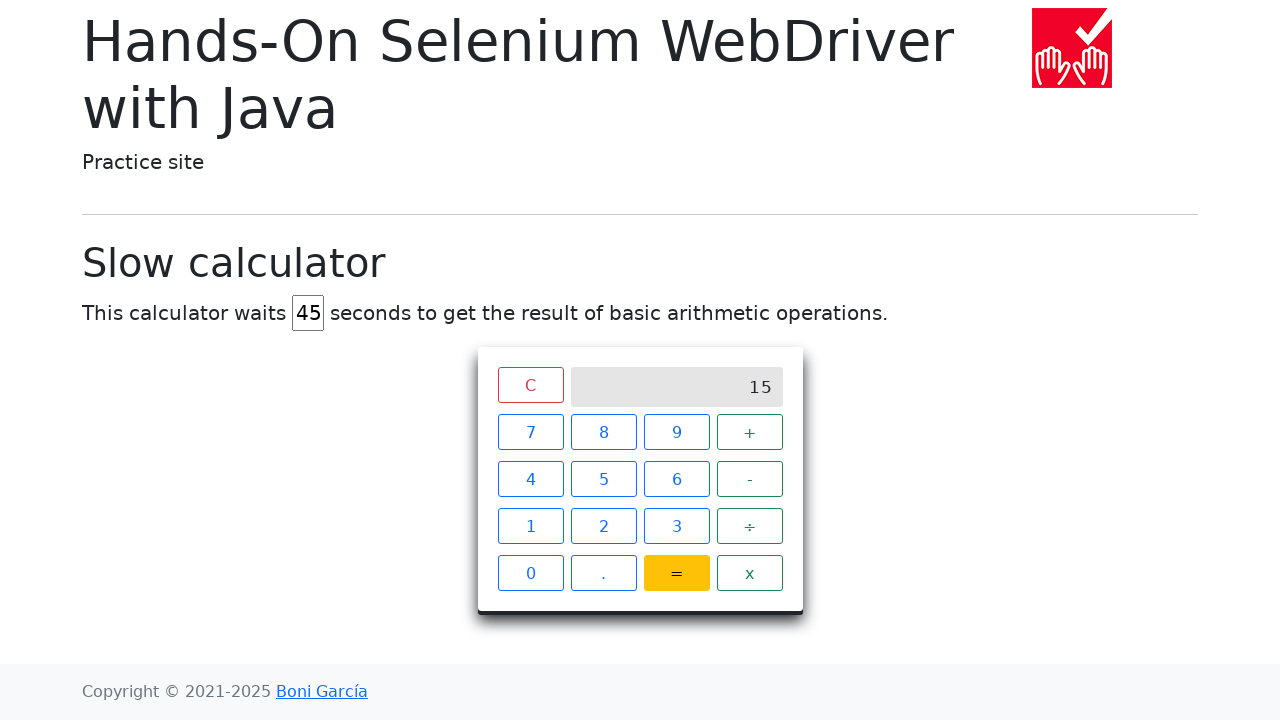